Tests that new todo items are appended to the bottom of the list and the count is updated

Starting URL: https://demo.playwright.dev/todomvc

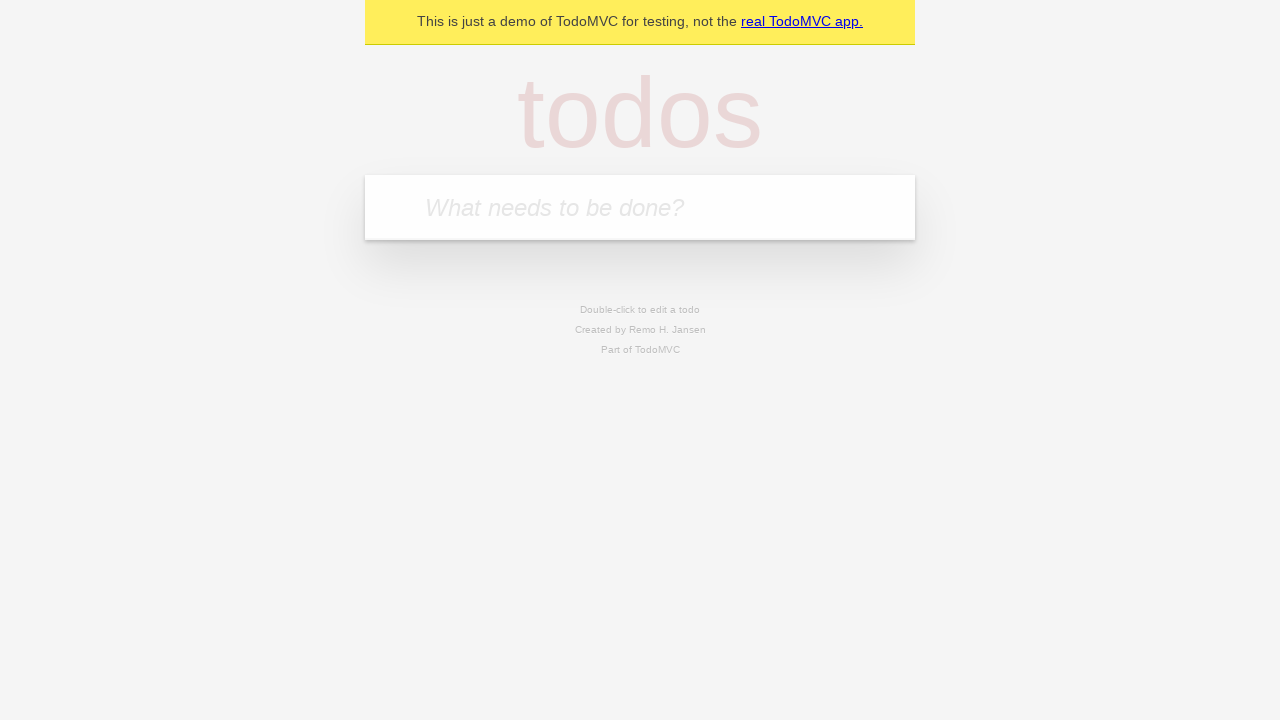

Filled todo input with 'buy some cheese' on internal:attr=[placeholder="What needs to be done?"i]
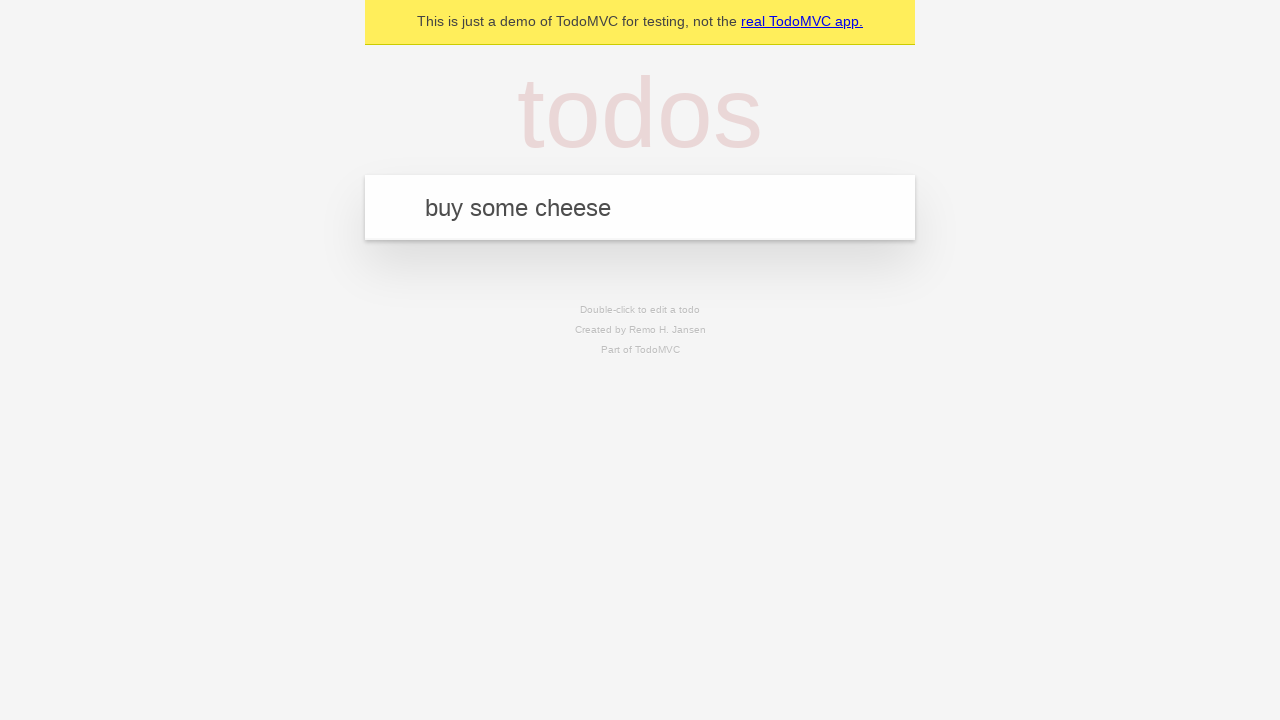

Pressed Enter to add first todo item on internal:attr=[placeholder="What needs to be done?"i]
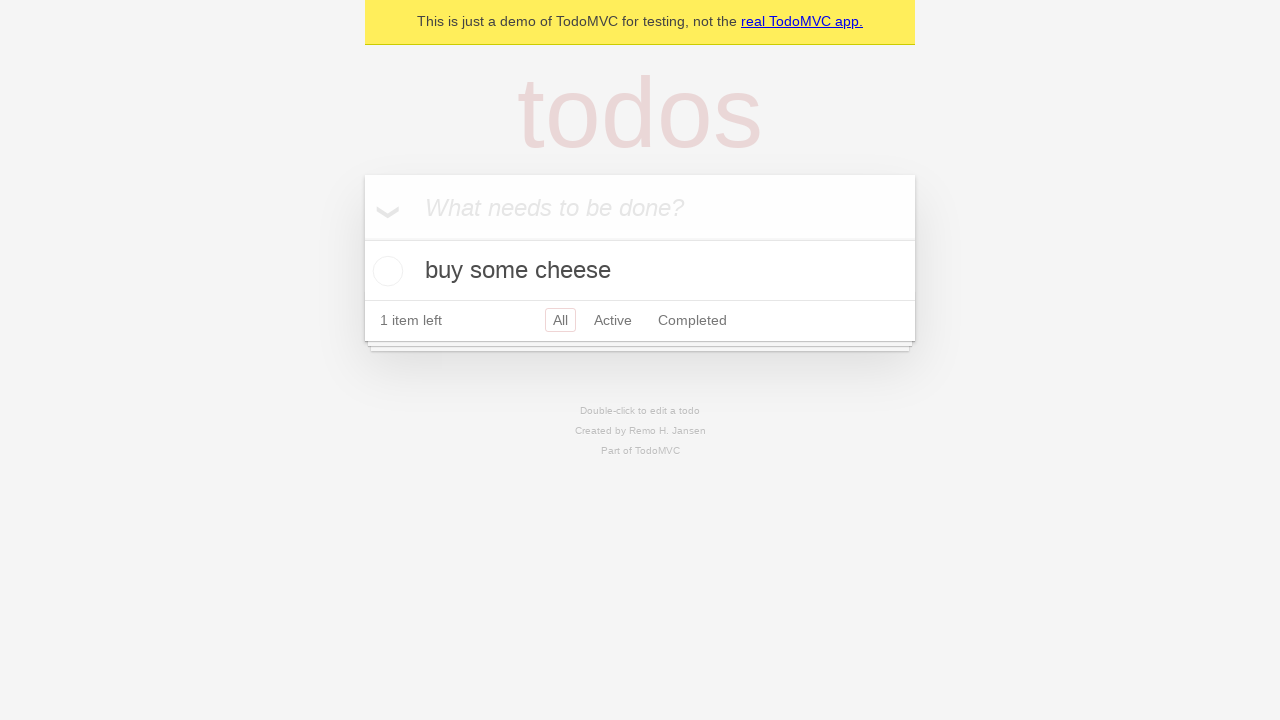

Filled todo input with 'feed the cat' on internal:attr=[placeholder="What needs to be done?"i]
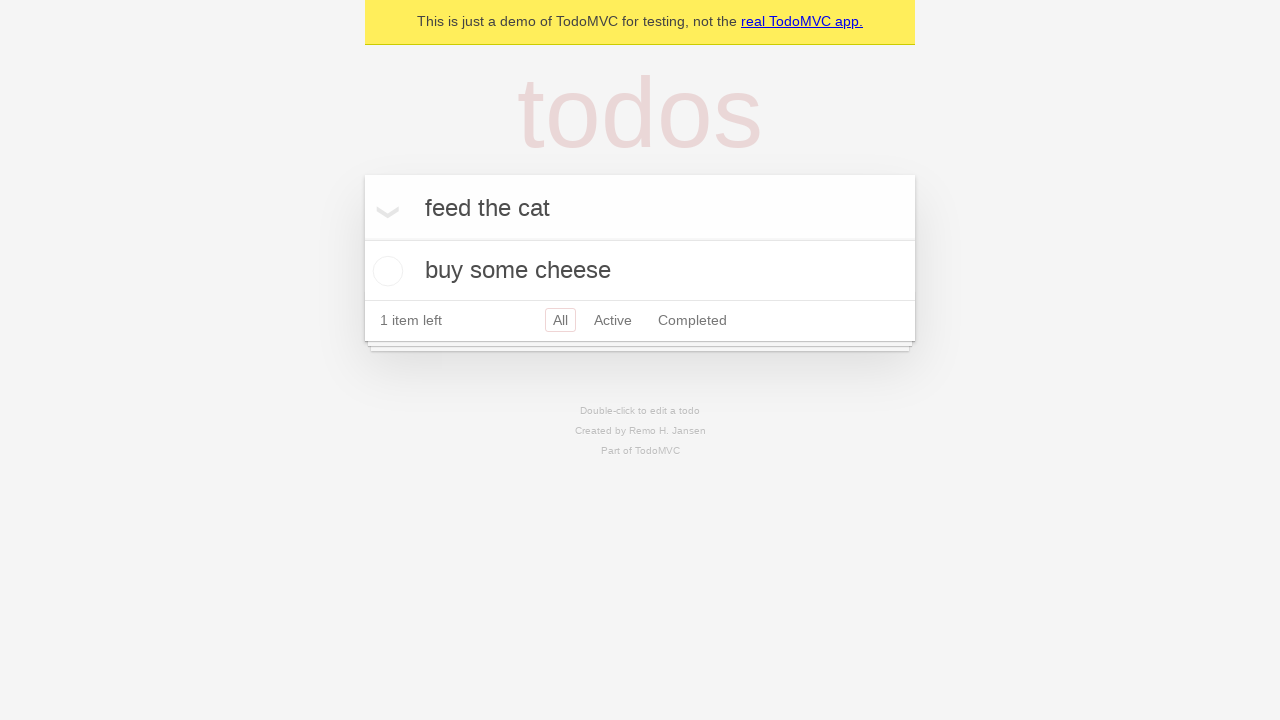

Pressed Enter to add second todo item on internal:attr=[placeholder="What needs to be done?"i]
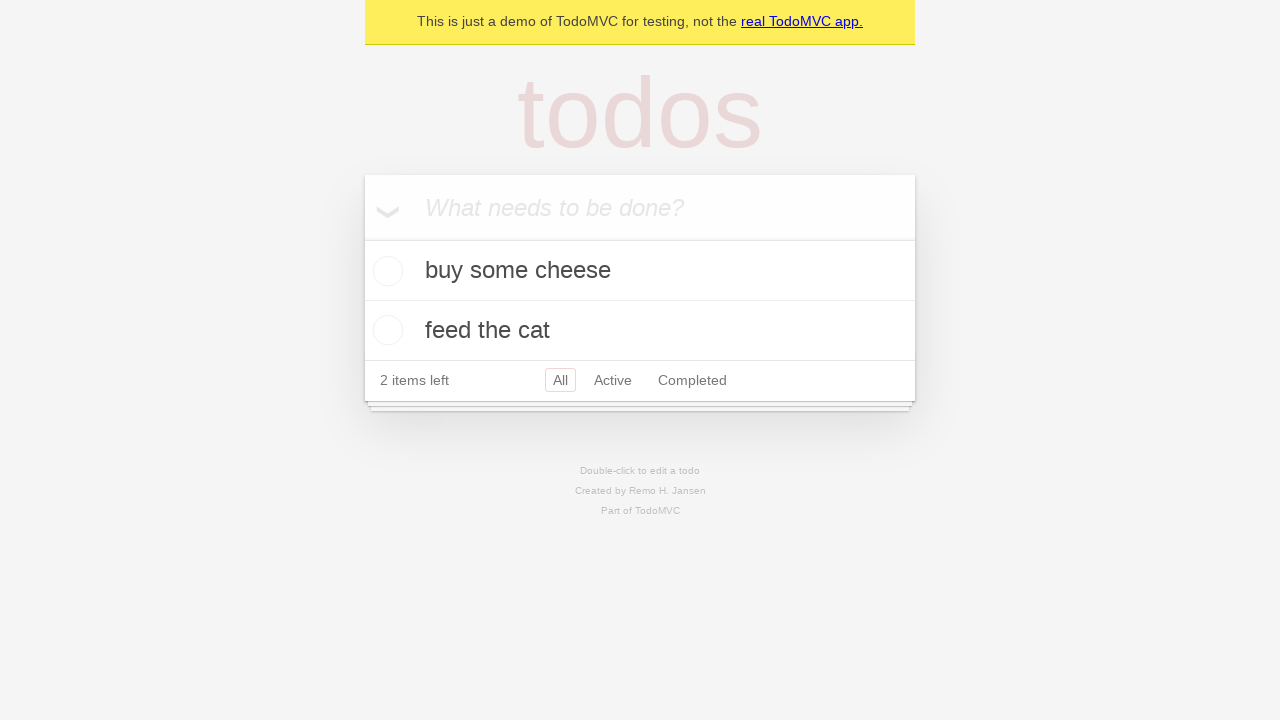

Filled todo input with 'book a doctors appointment' on internal:attr=[placeholder="What needs to be done?"i]
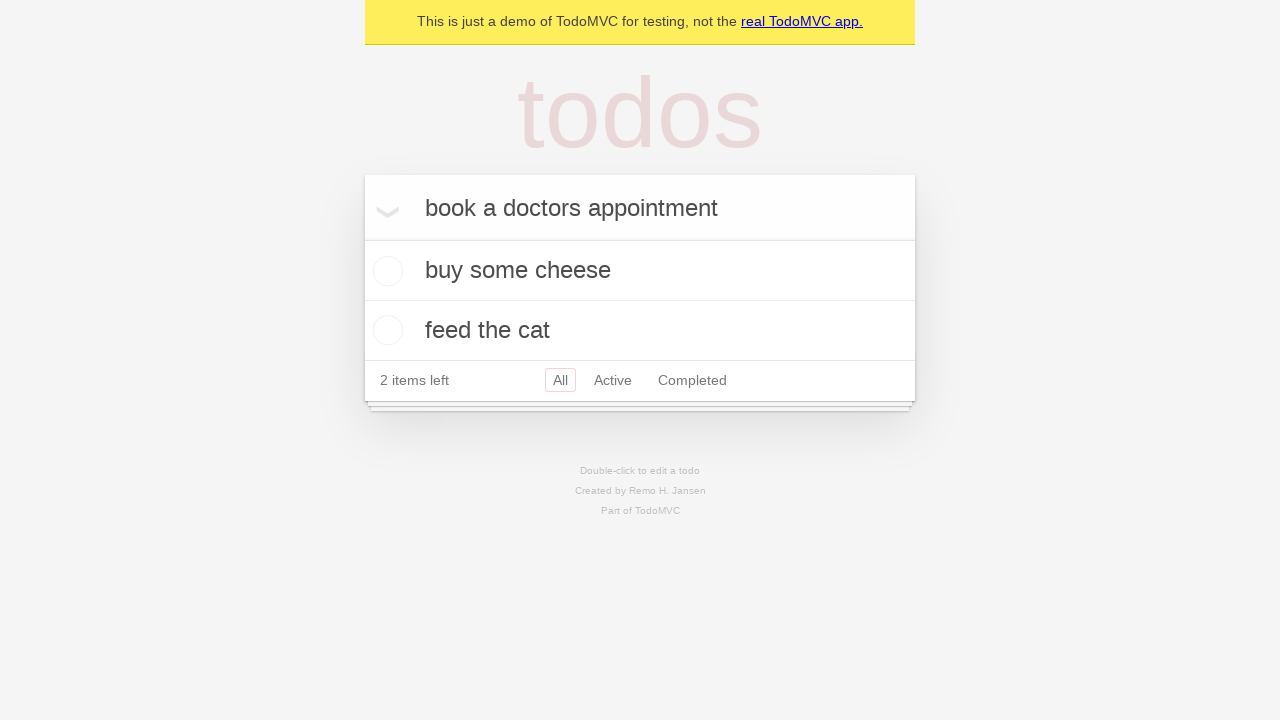

Pressed Enter to add third todo item on internal:attr=[placeholder="What needs to be done?"i]
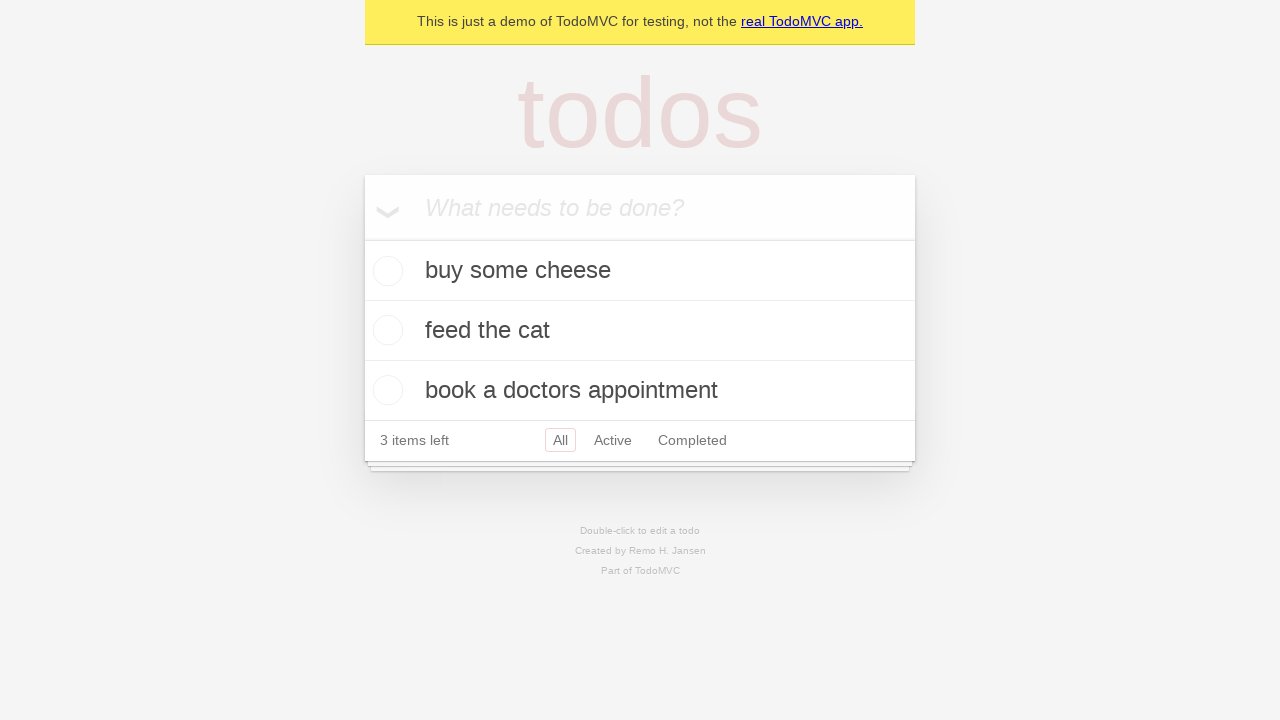

Waited for todo count element to appear, confirming all items are added
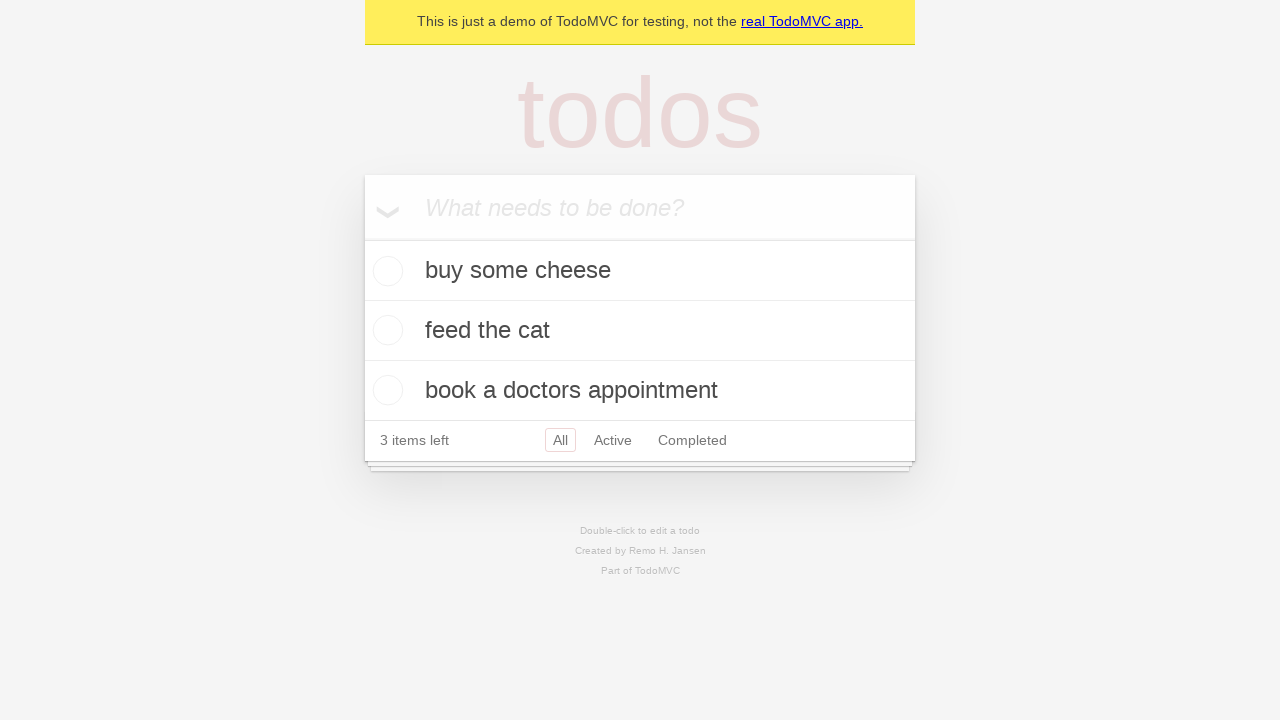

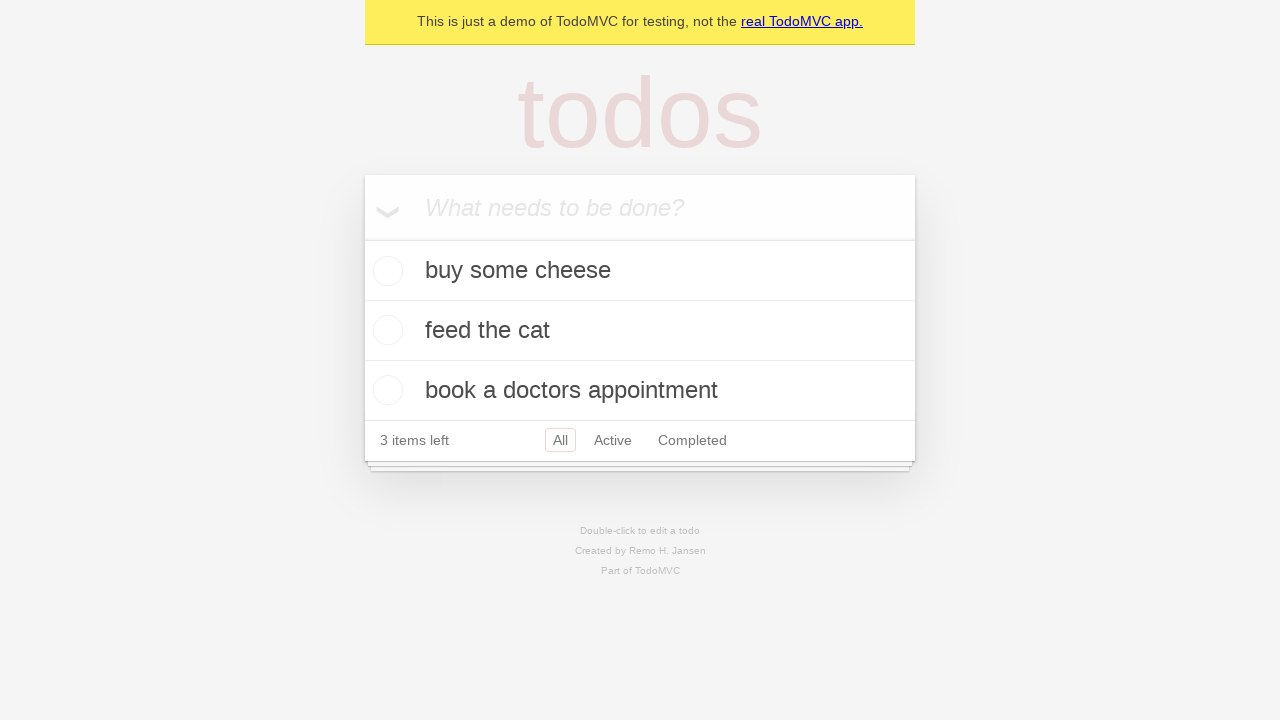